Navigates to the OrangeHRM demo page and clicks on the "OrangeHRM, Inc" link in the footer/header area

Starting URL: https://opensource-demo.orangehrmlive.com/web/index.php/auth/login

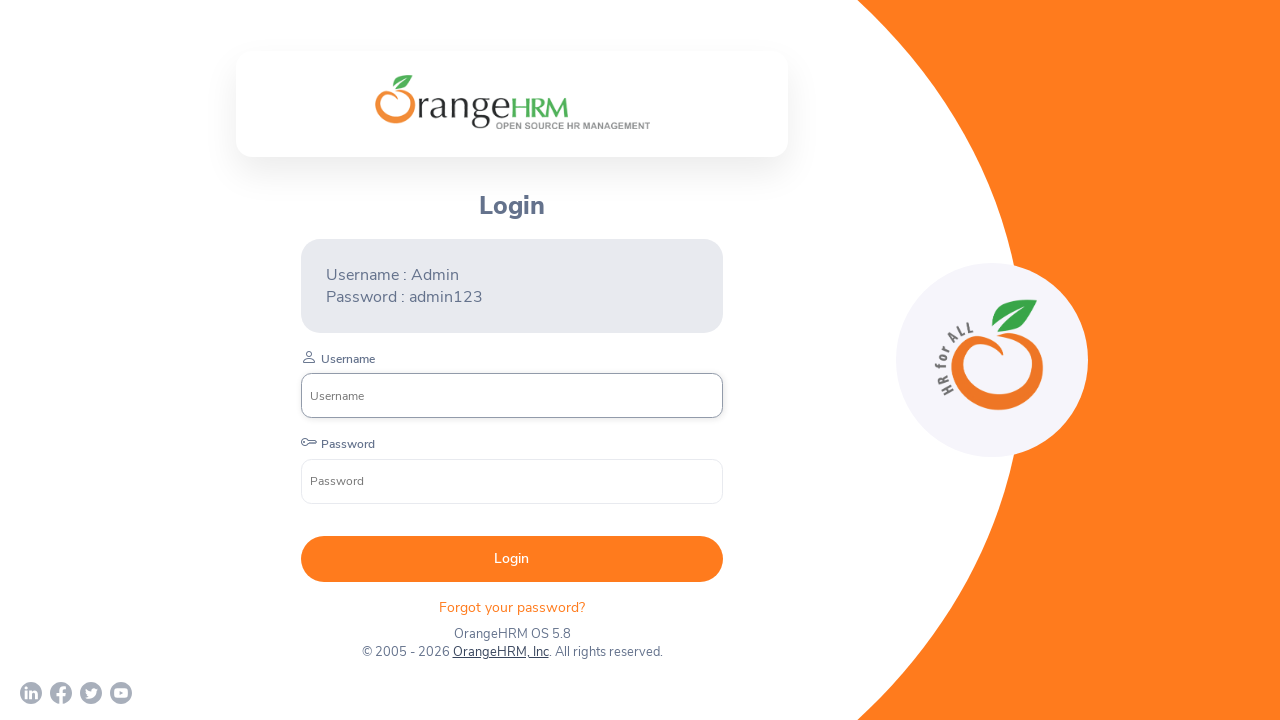

Page loaded with networkidle state
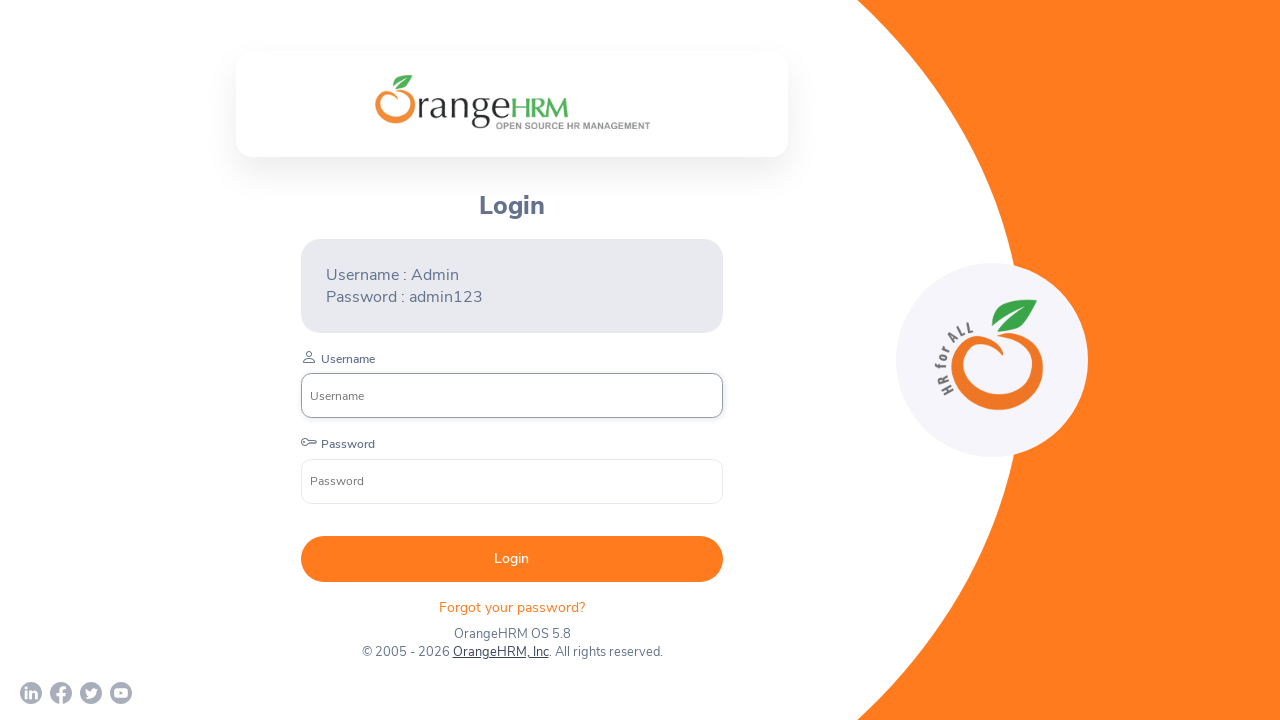

Clicked on the 'OrangeHRM, Inc' link in footer/header area at (500, 652) on text=OrangeHRM, Inc
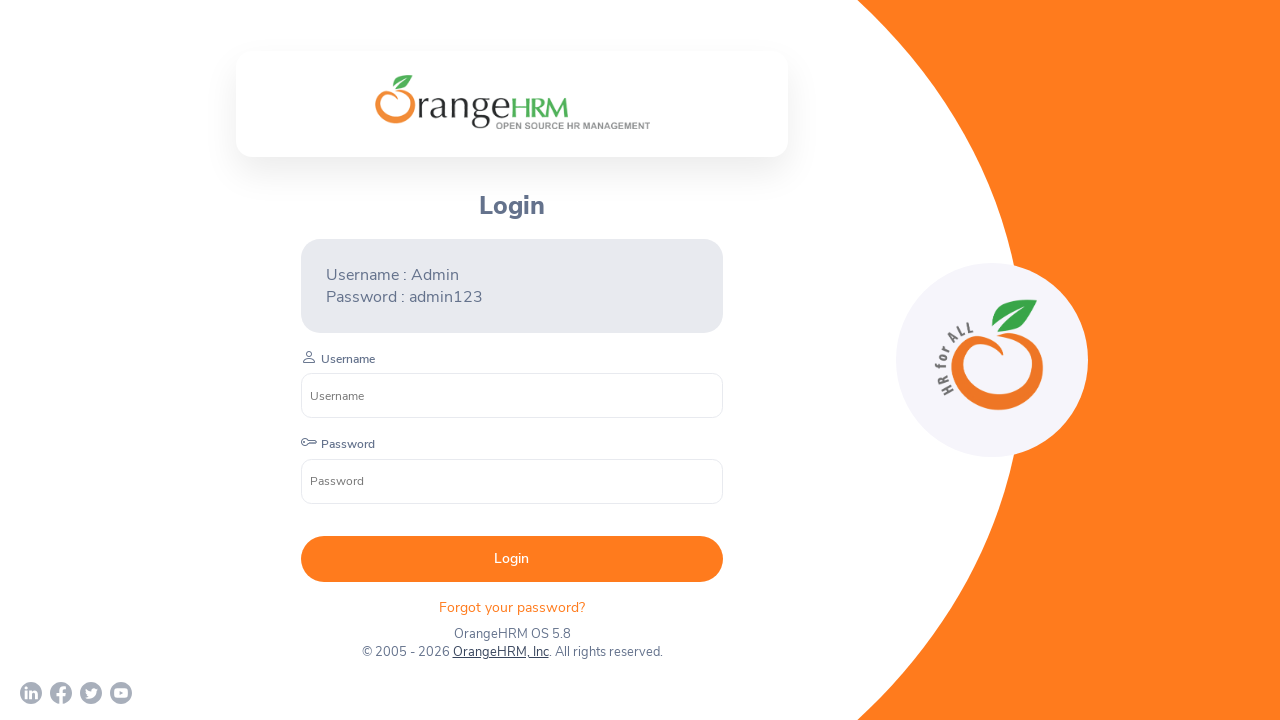

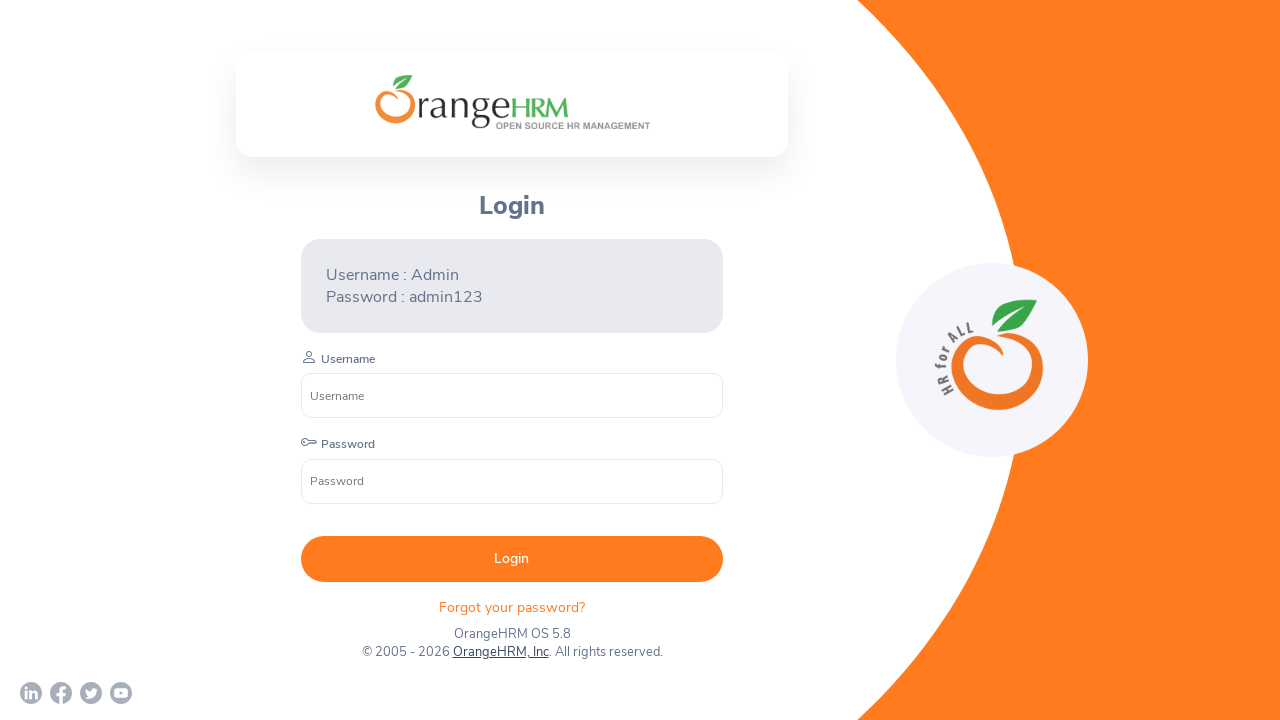